Tests that the demoblaze.com homepage loads correctly and product items are displayed by waiting for and verifying the presence of product elements.

Starting URL: https://demoblaze.com/

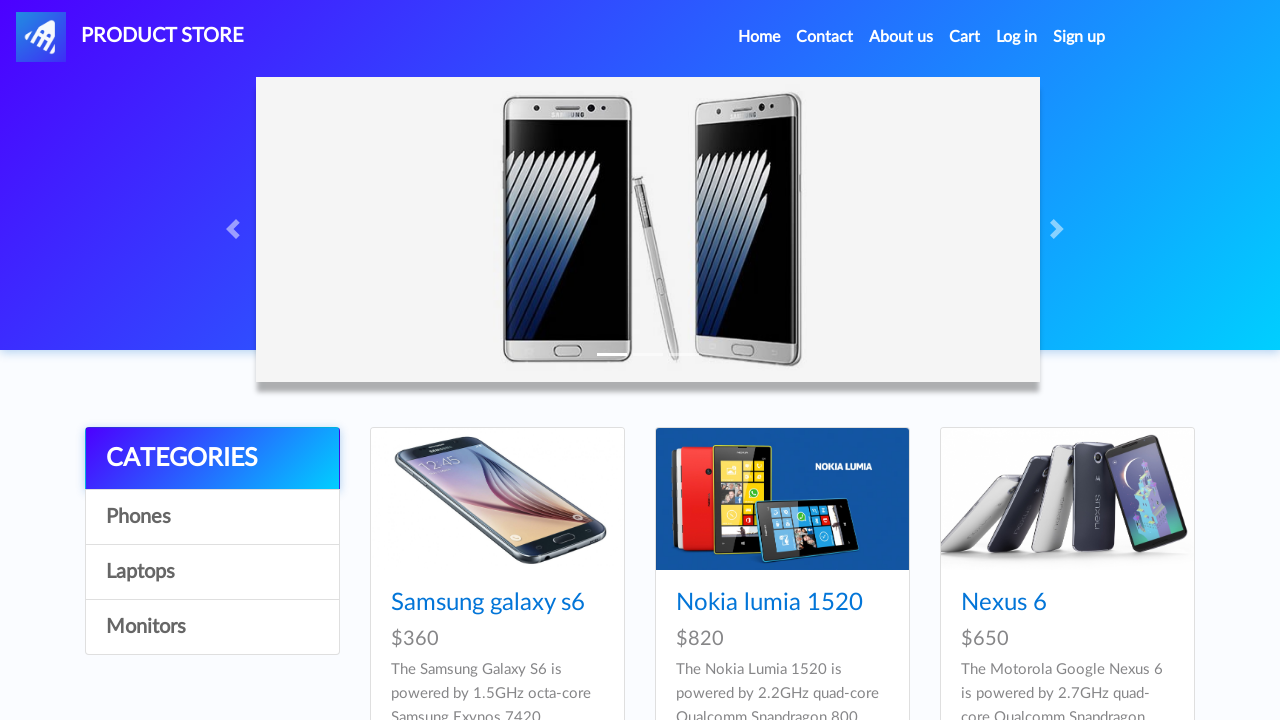

Navigated to demoblaze.com homepage
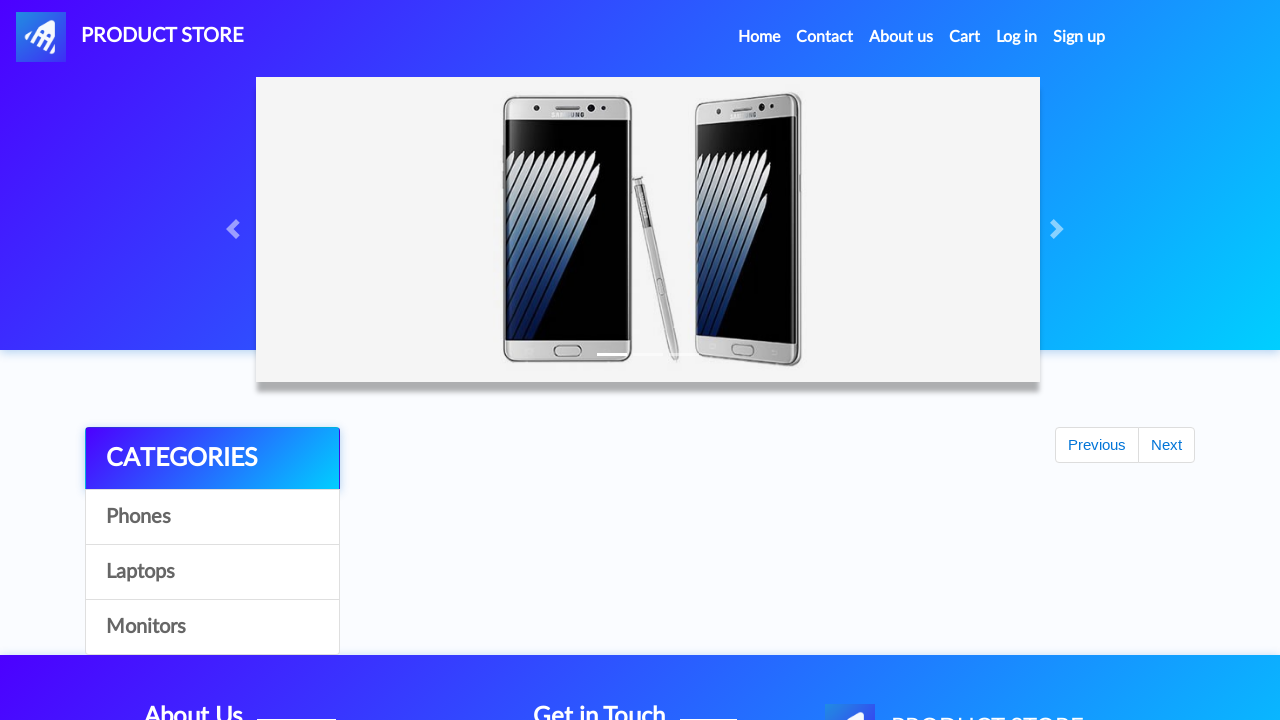

Waited for product items to load (selector: div>h4>a)
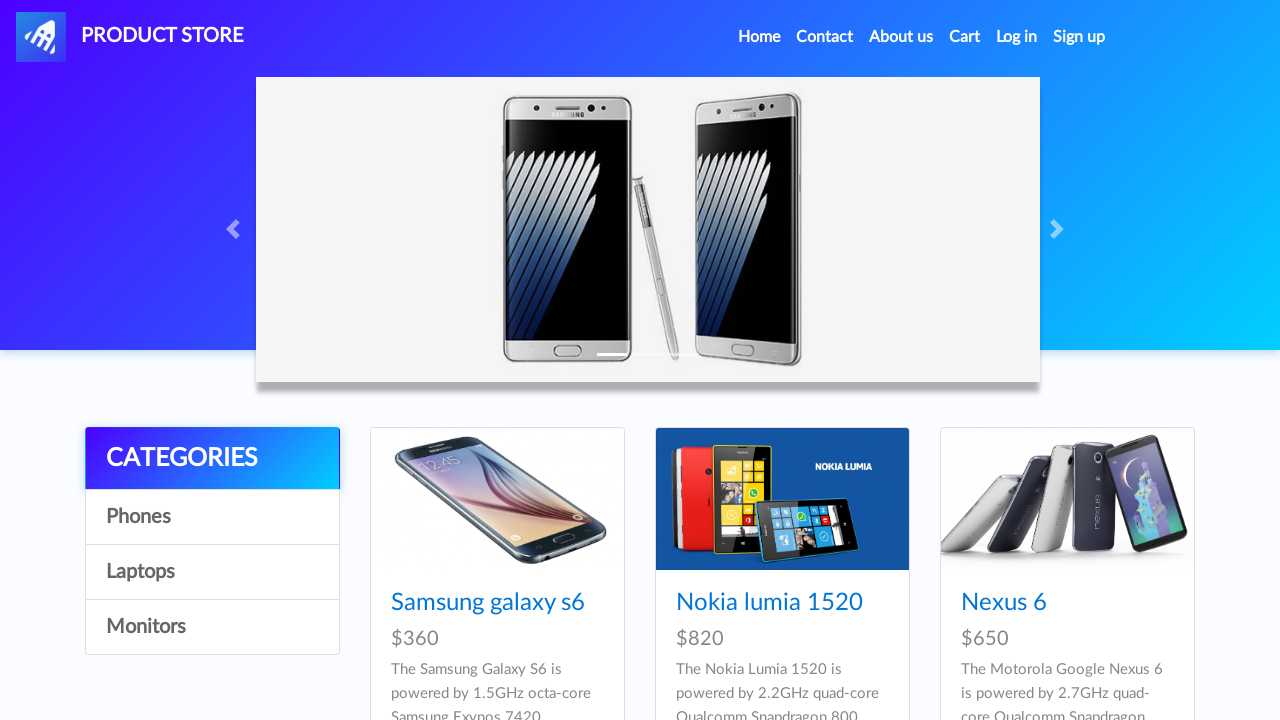

Located 9 product items on the page
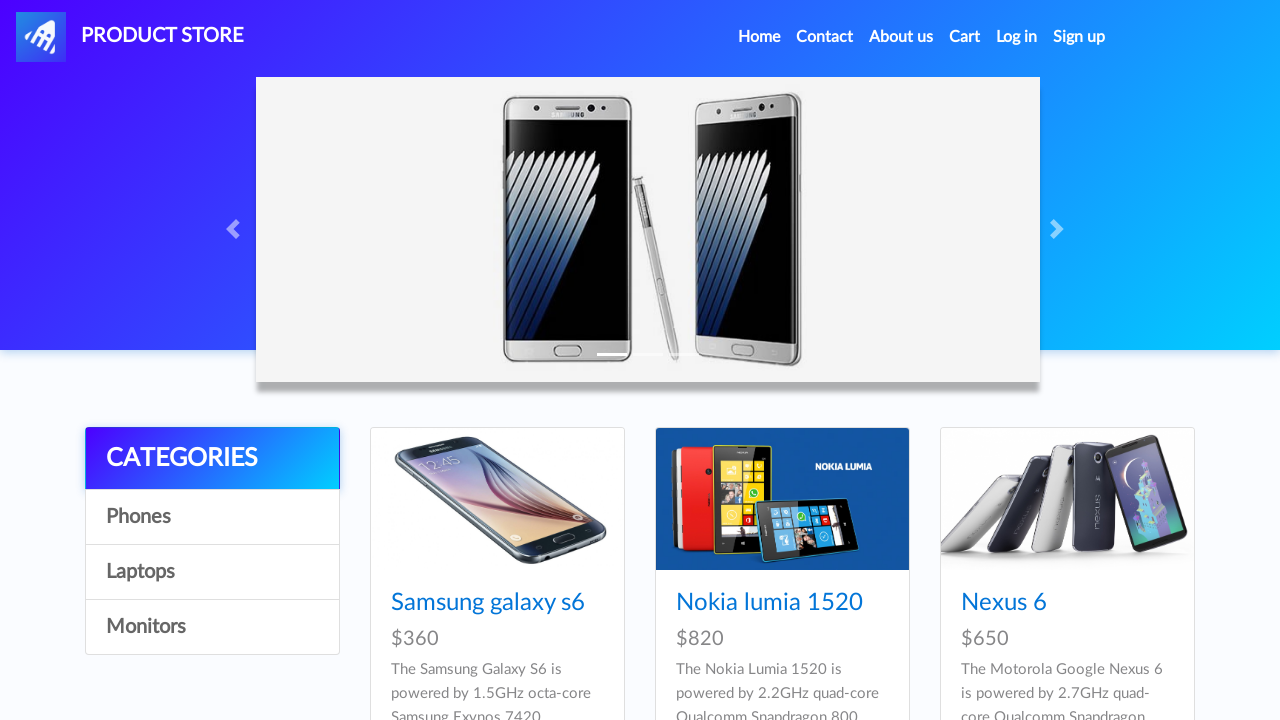

Verified that product items are displayed (assertion passed)
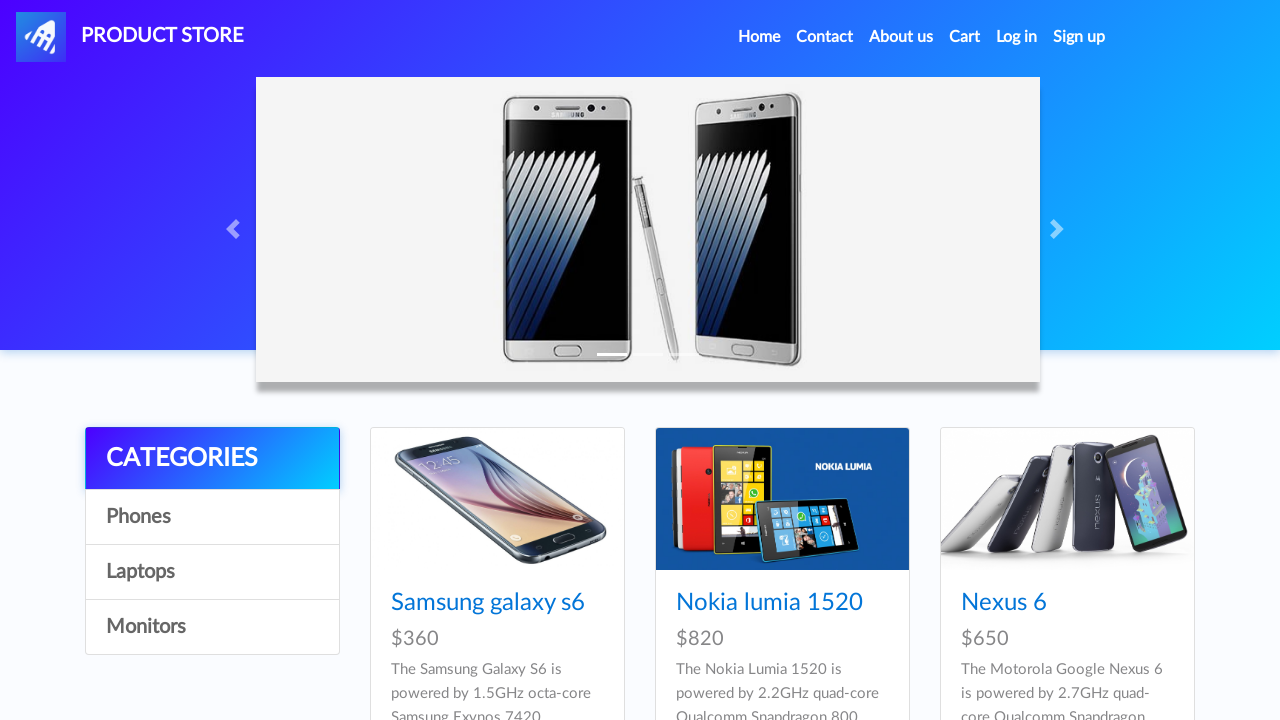

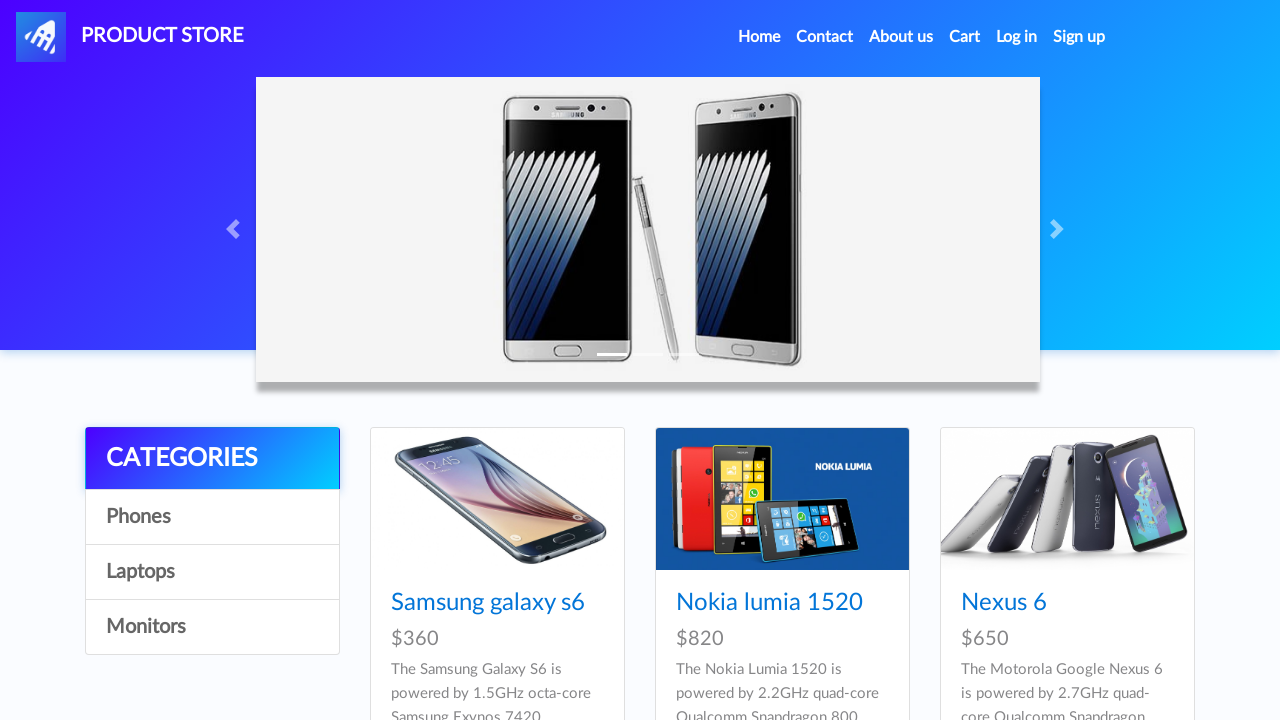